Tests clicking on a canvas element at a specific offset position (500, 350) to change the canvas content/colors.

Starting URL: https://seleniumbase.io/canvas/

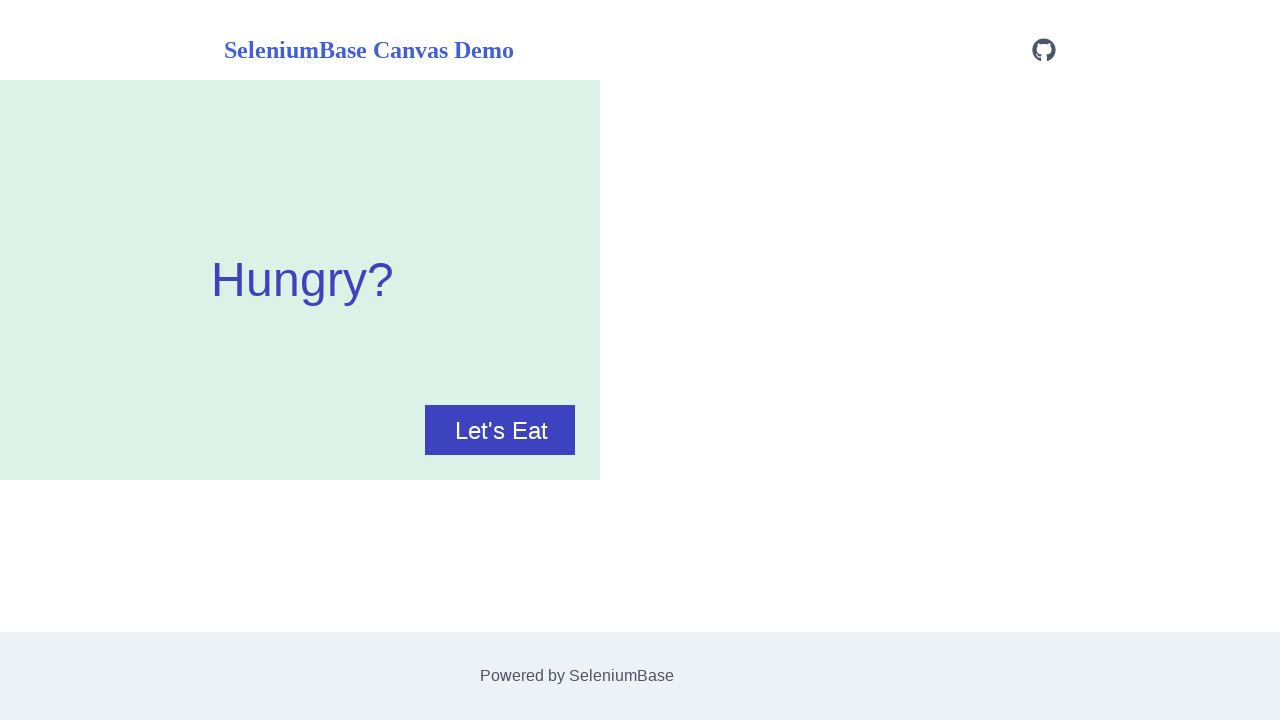

Canvas element became visible
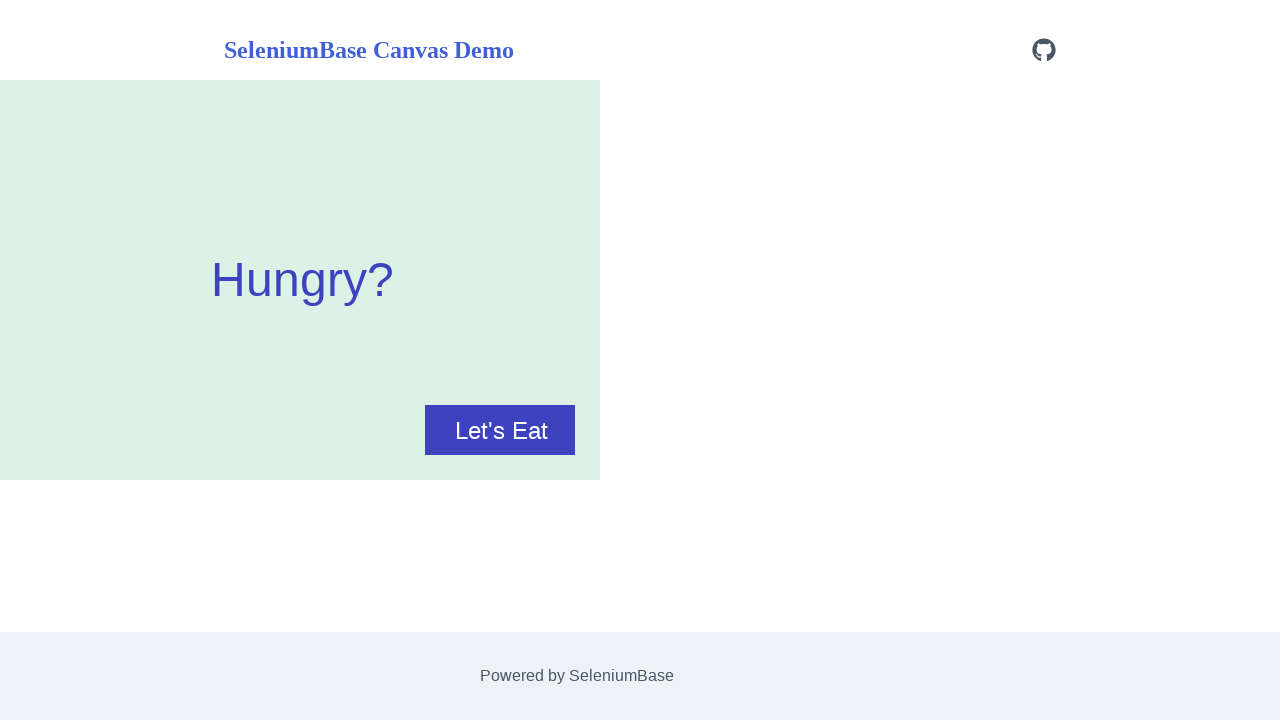

Retrieved canvas bounding box coordinates
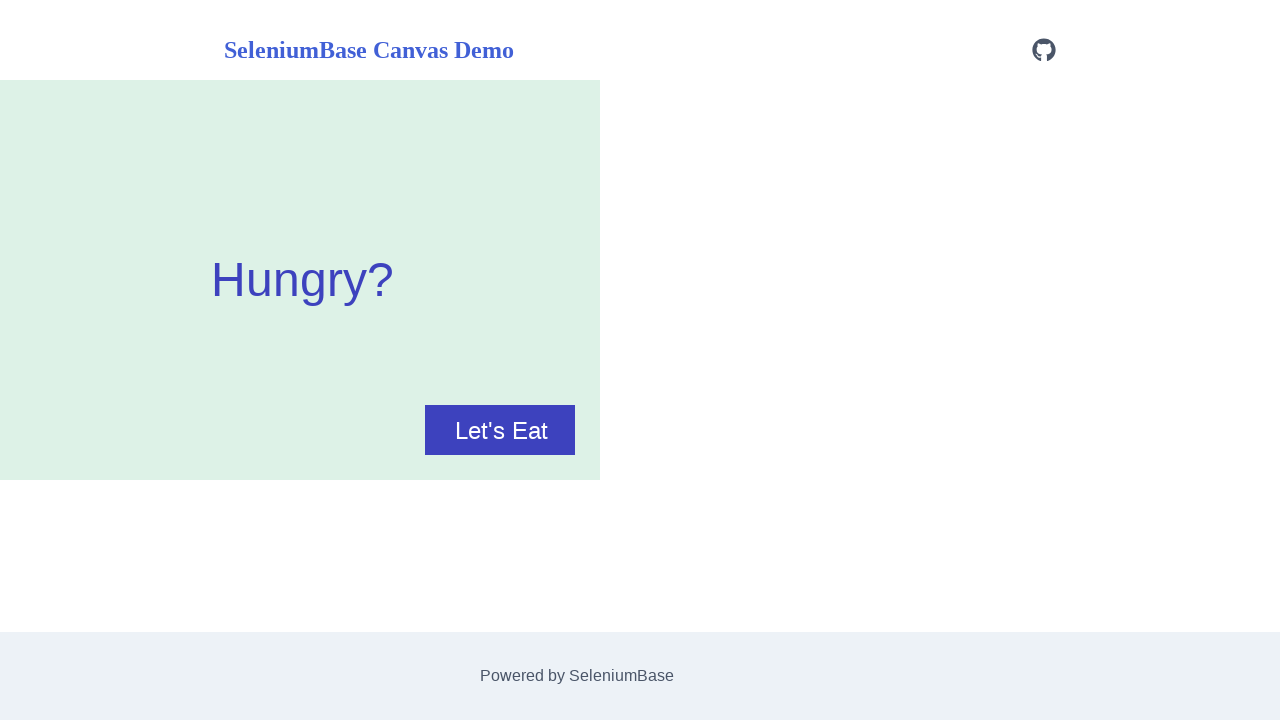

Clicked canvas at offset position (500, 350) to change canvas content/colors at (500, 430)
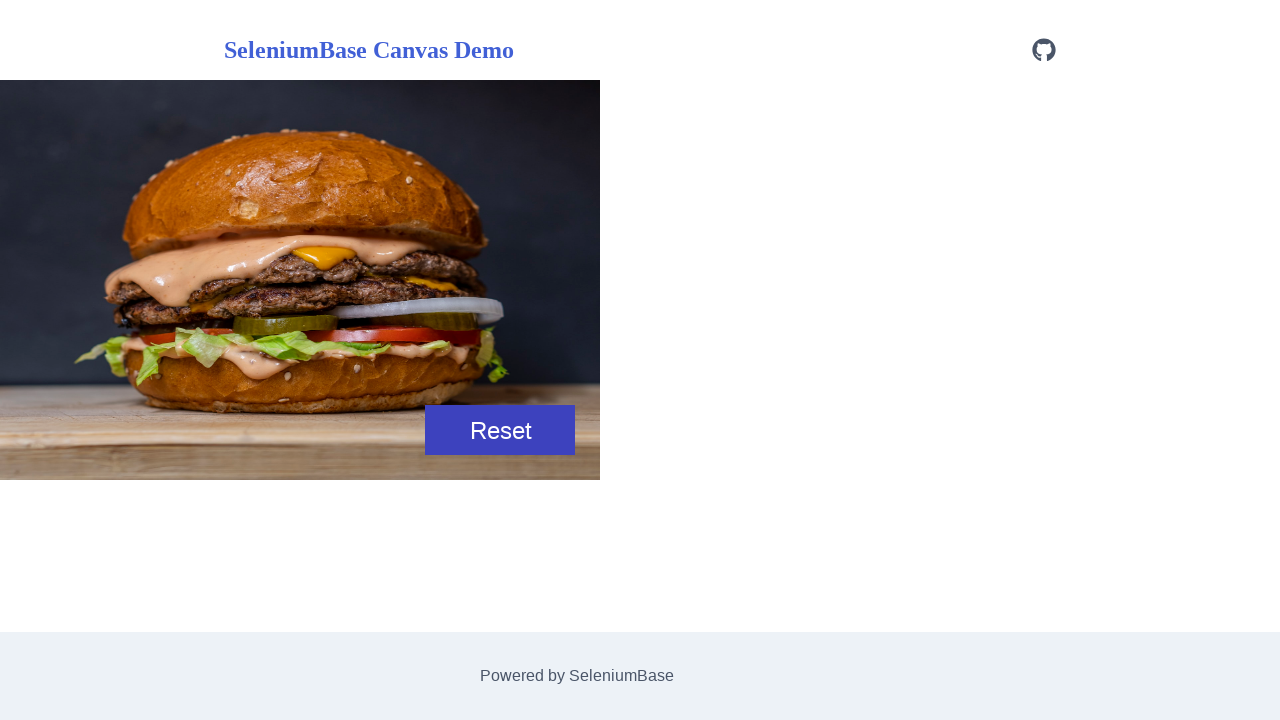

Waited 300ms for canvas to update after click
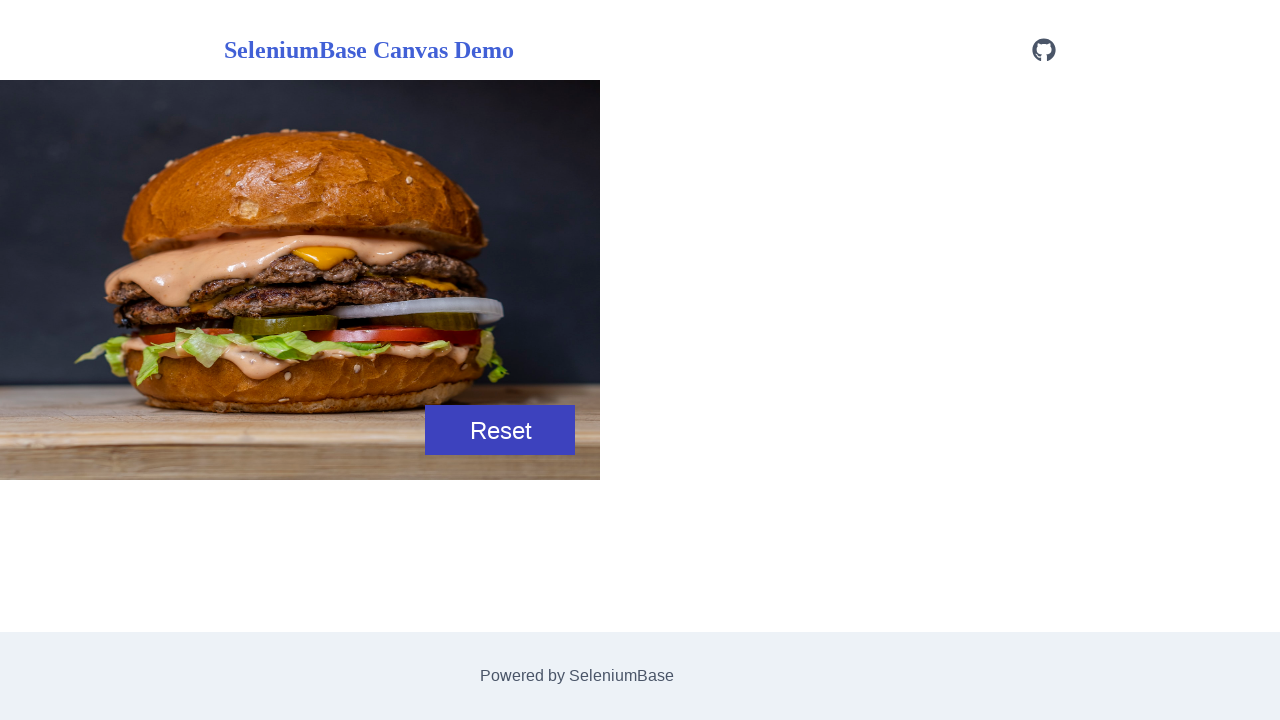

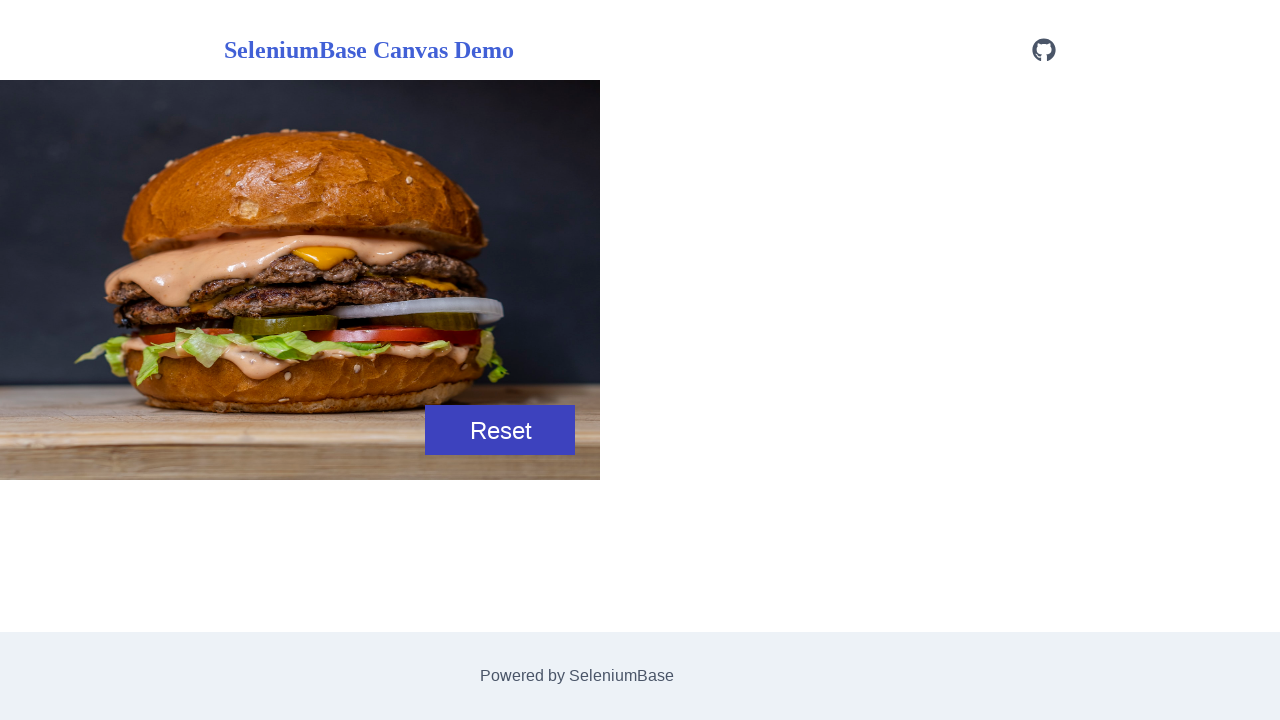